Tests context menu functionality by right-clicking on a designated area, handling an alert, and navigating to a linked page to verify content

Starting URL: https://the-internet.herokuapp.com/context_menu

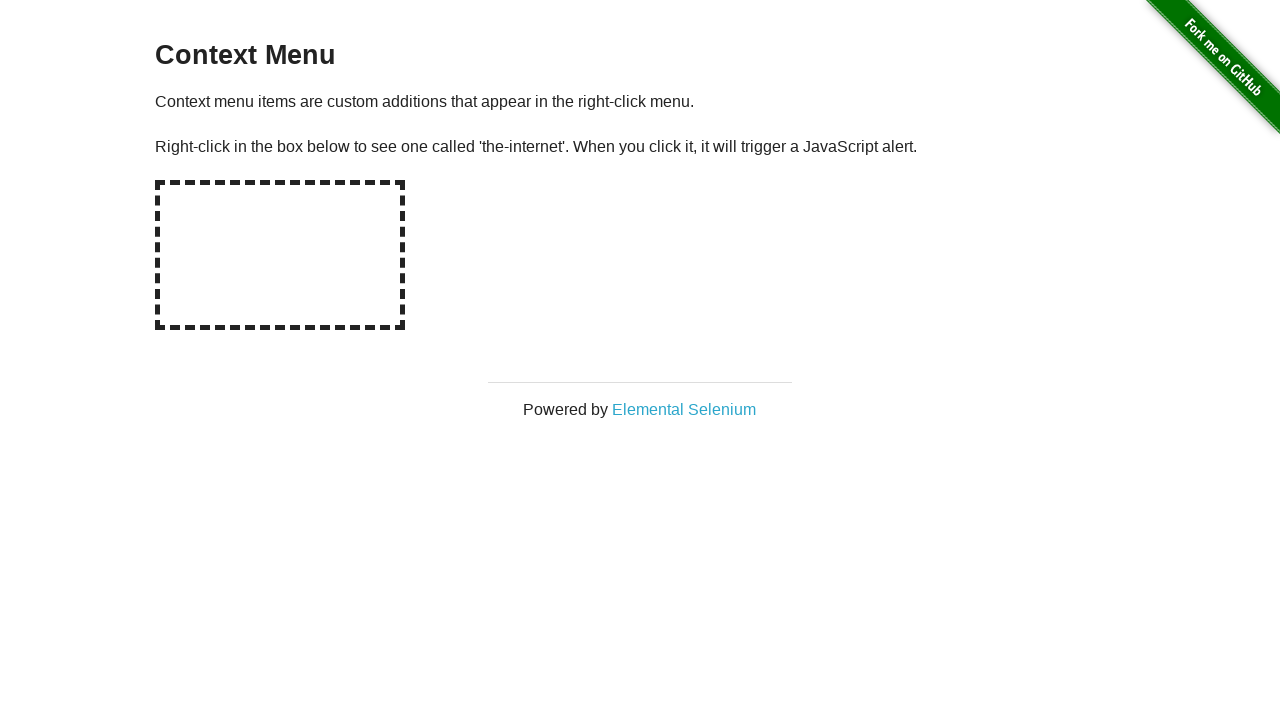

Located the hot-spot area for context menu
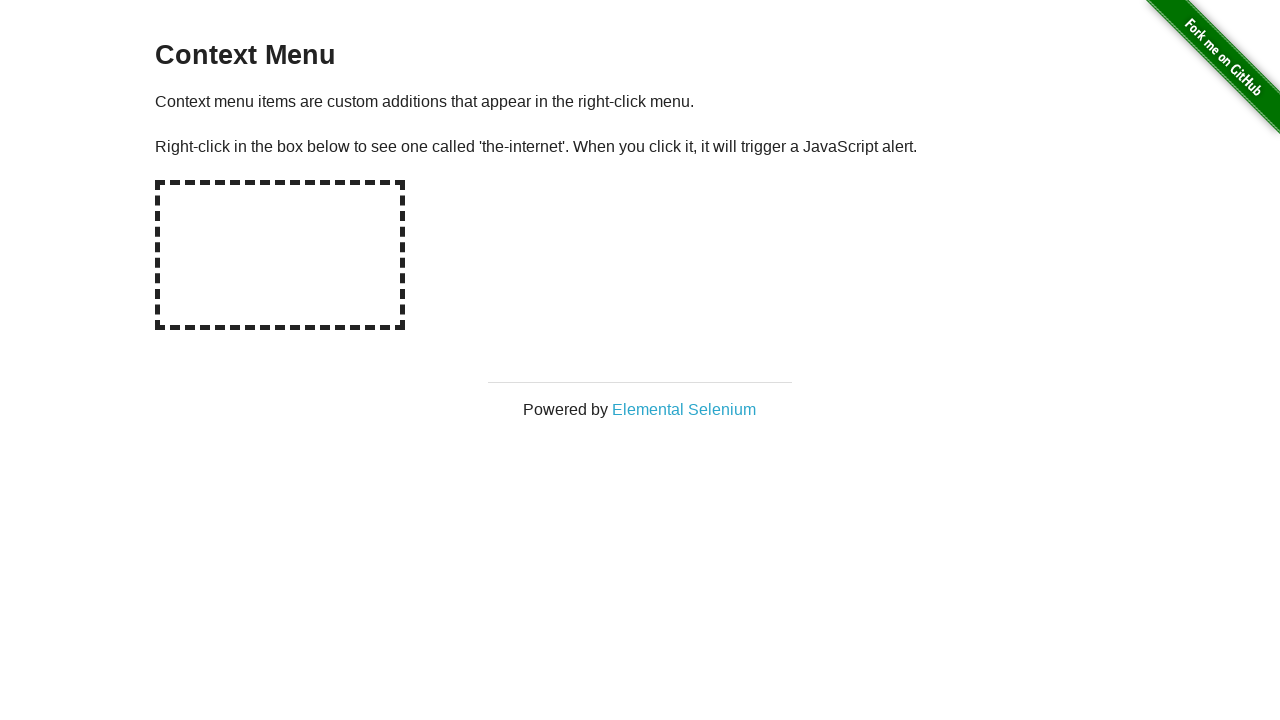

Right-clicked on the hot-spot area to trigger context menu at (280, 255) on #hot-spot
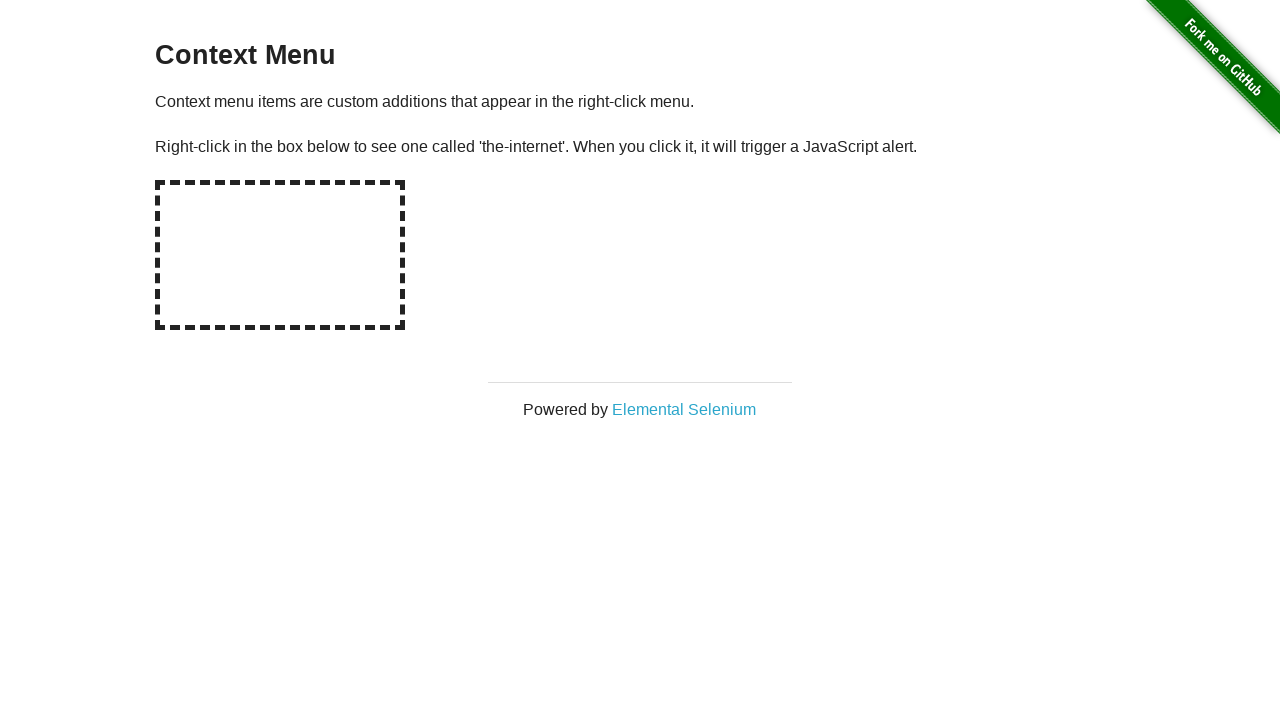

Set up dialog handler to accept alerts
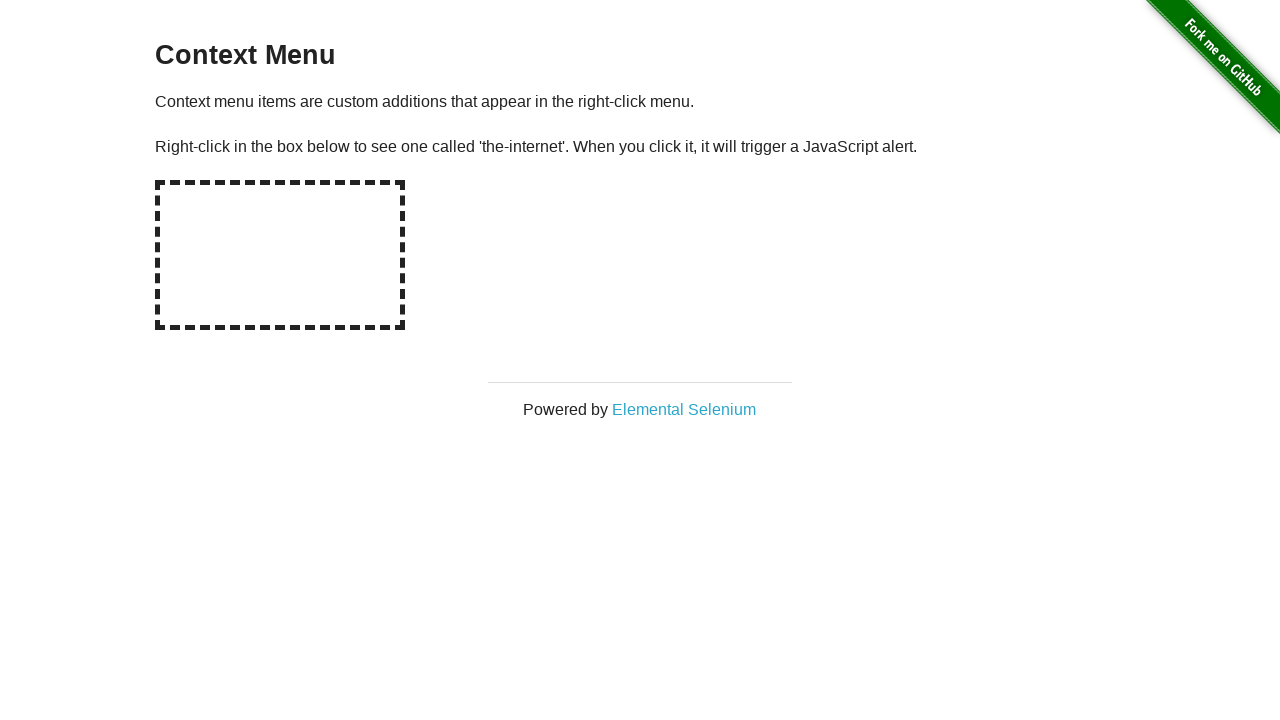

Clicked on Elemental Selenium link from context menu at (684, 409) on text='Elemental Selenium'
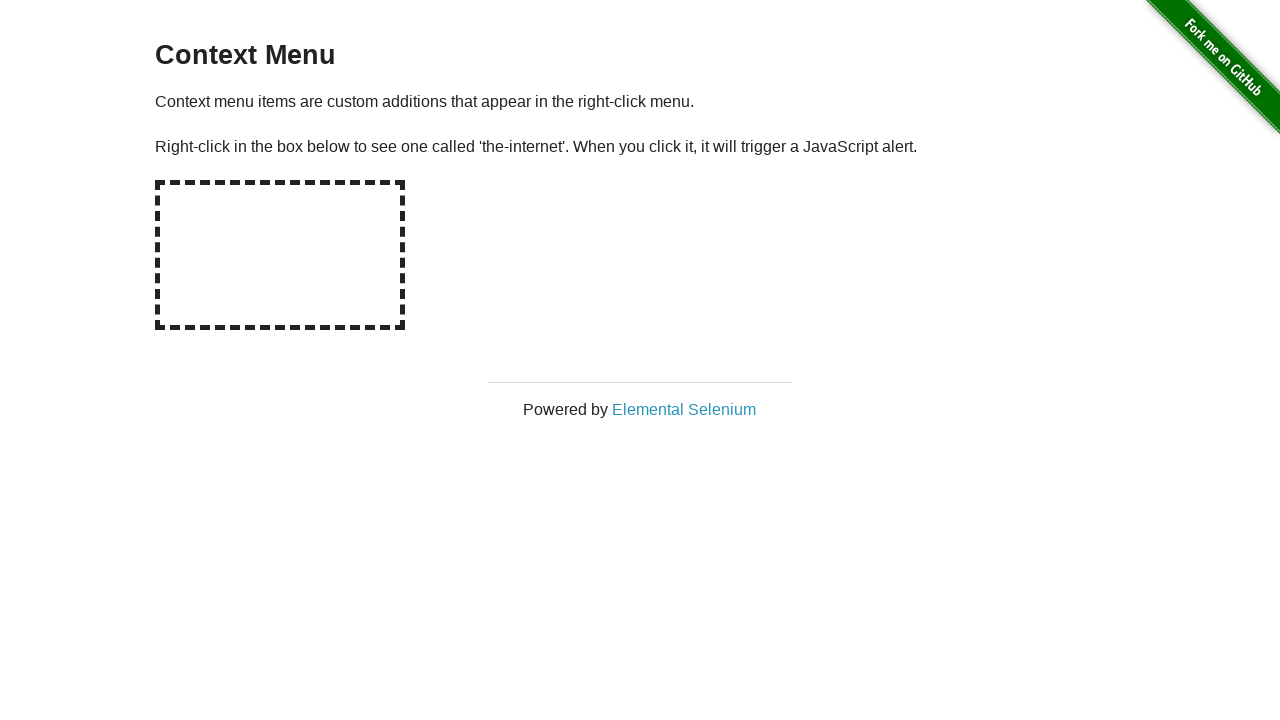

Clicked Elemental Selenium link to open new tab at (684, 409) on text='Elemental Selenium'
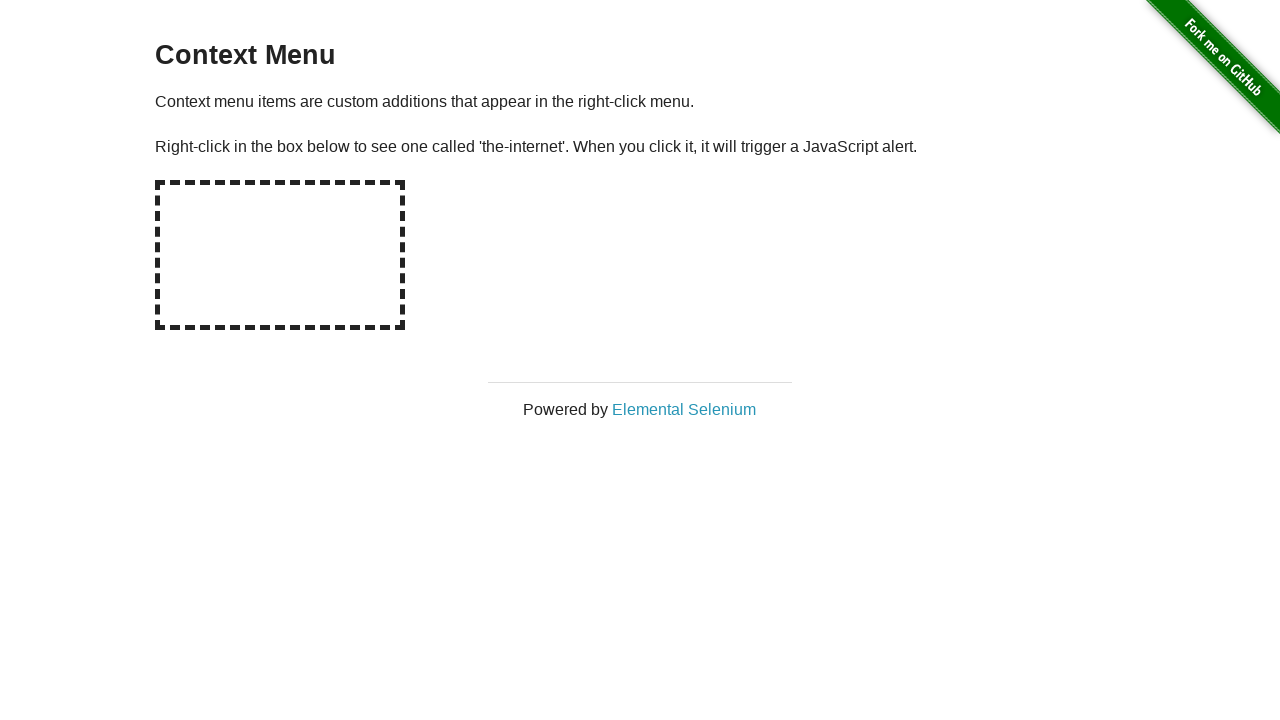

Switched to newly opened page/tab
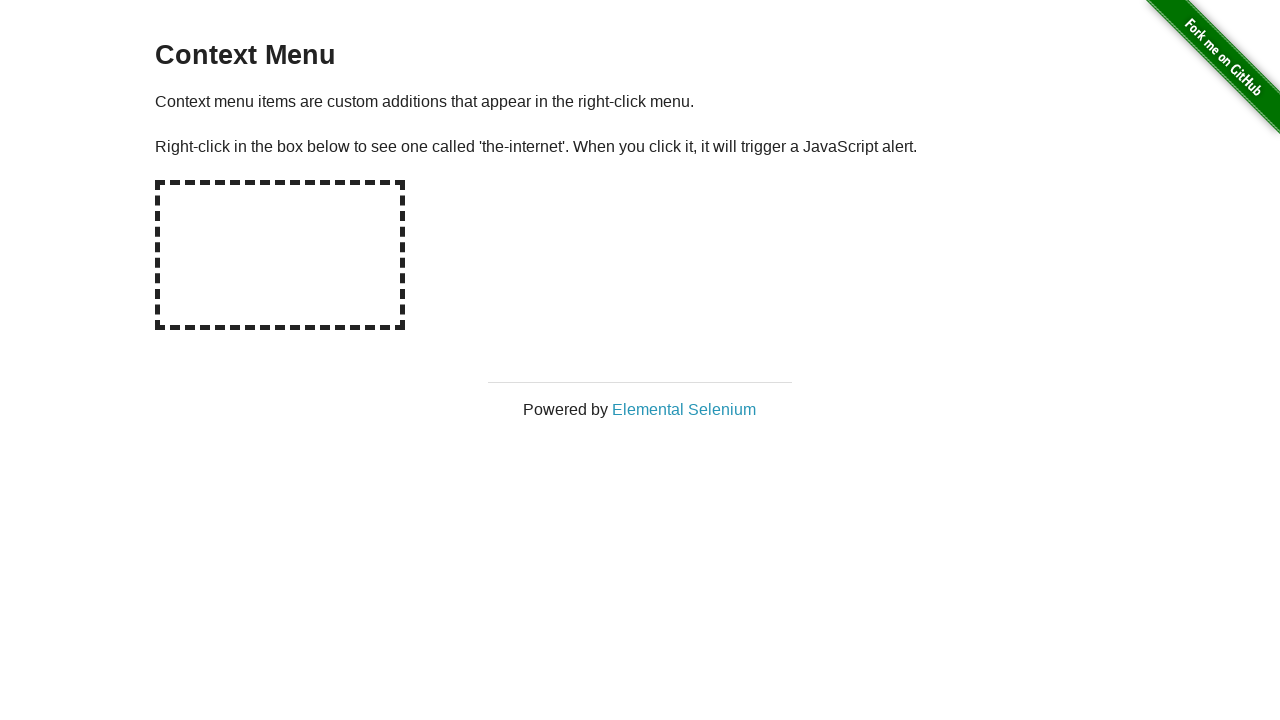

Waited for h1 element to load on new page
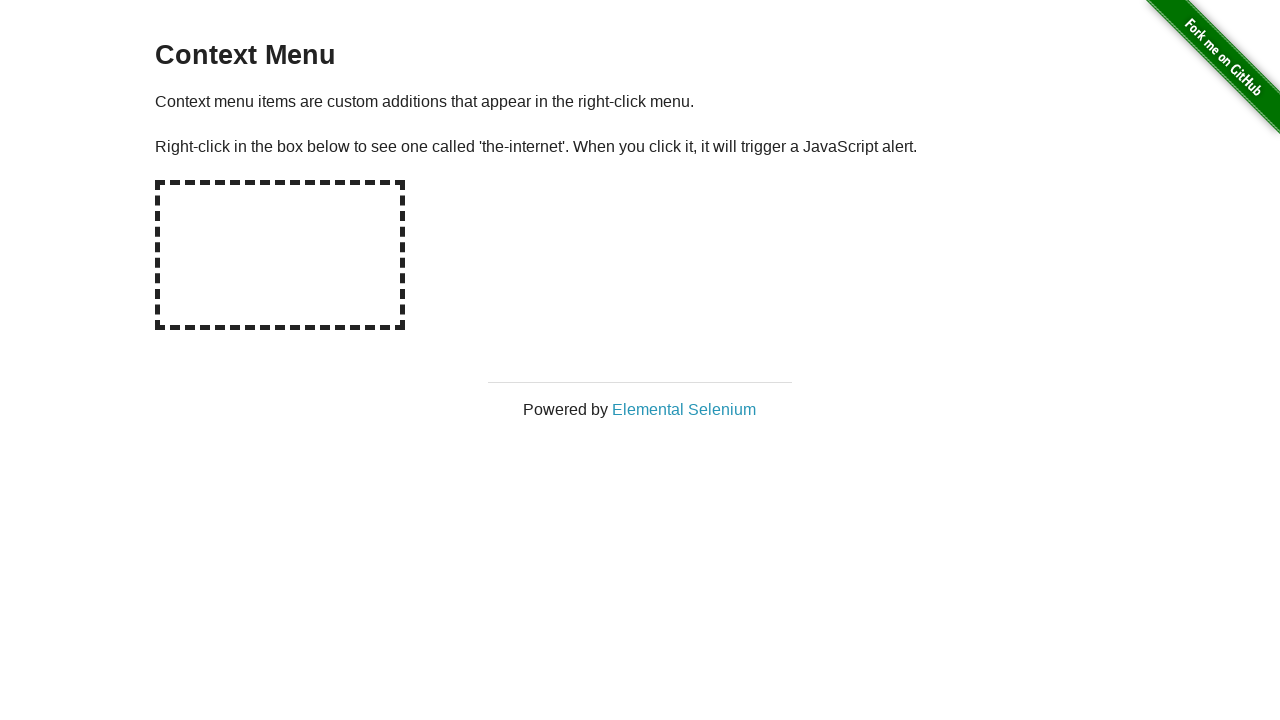

Retrieved h1 text content: 'Elemental Selenium'
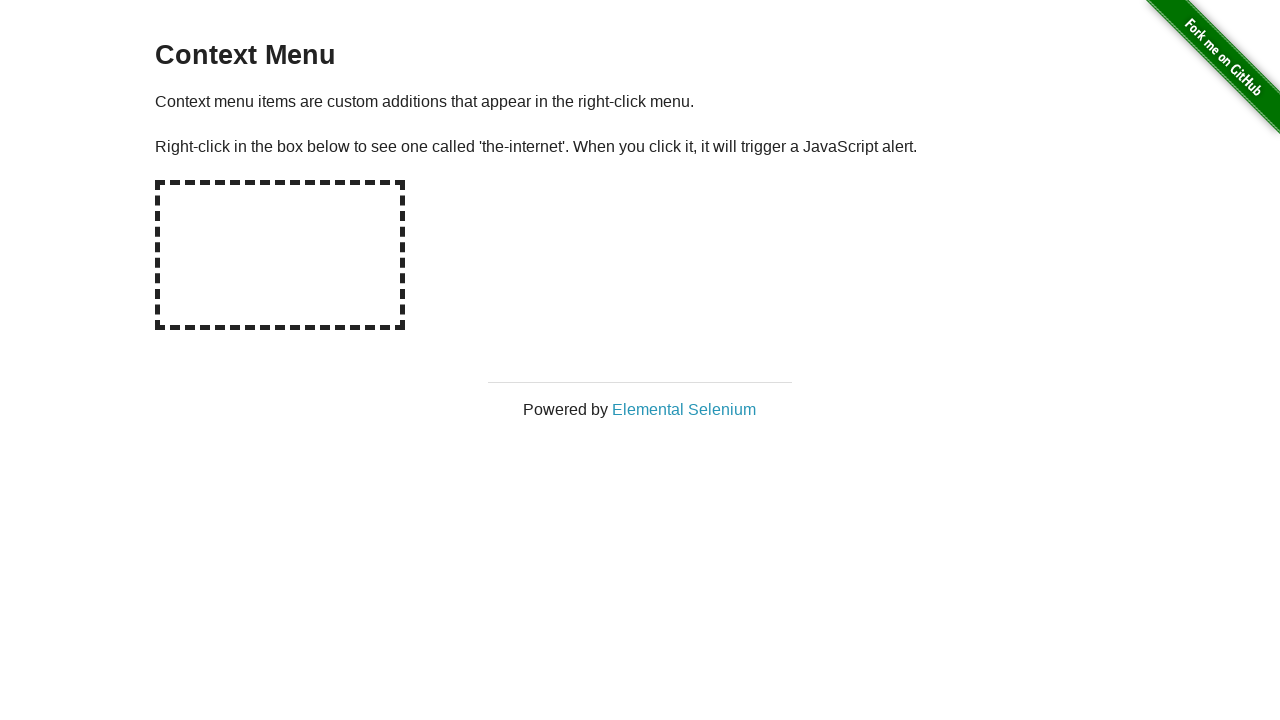

Verified h1 contains 'Elemental Selenium'
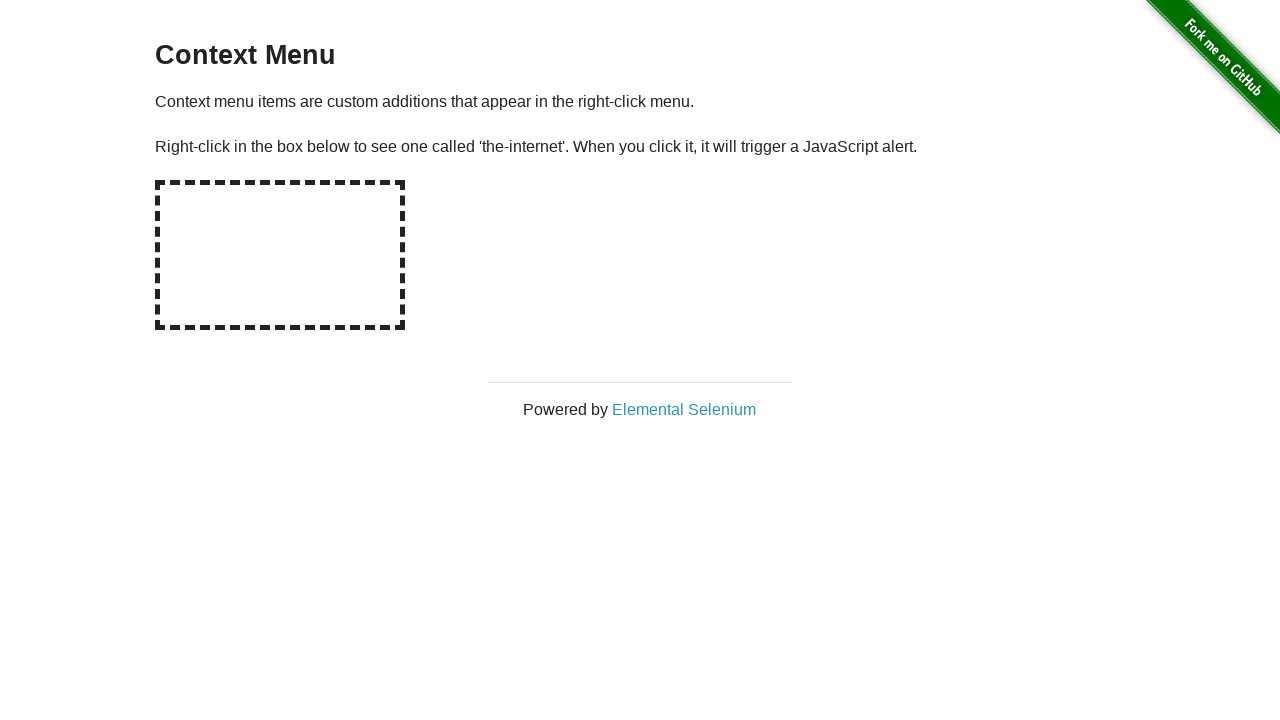

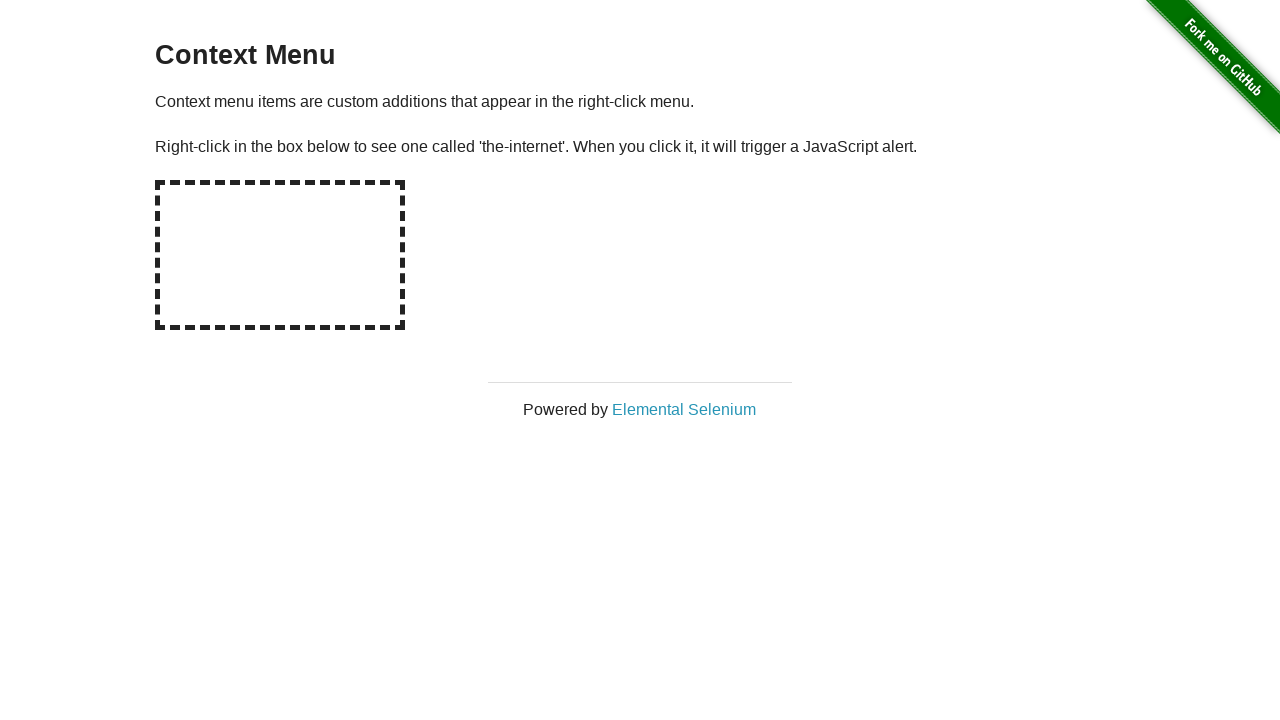